Tests drag and drop functionality by dragging multiple items into a bin element

Starting URL: https://ui.vision/demo/webtest/dragdrop/

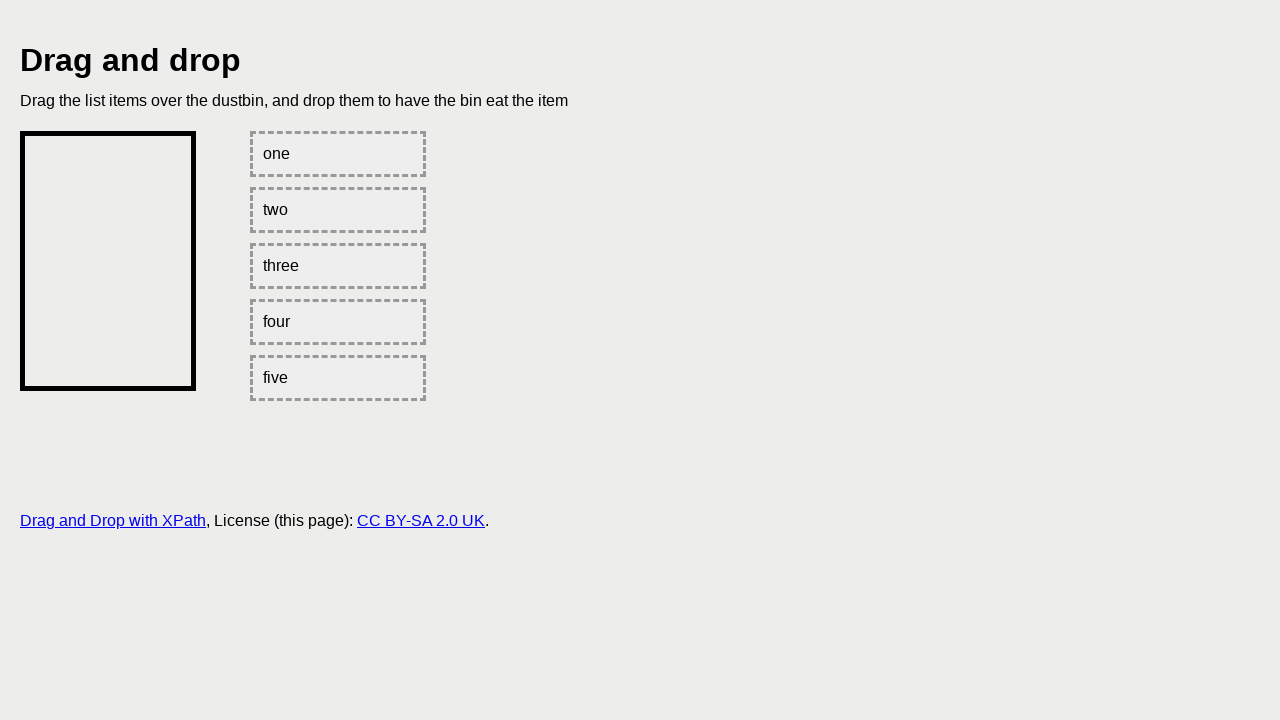

Dragged item one into the bin at (108, 261)
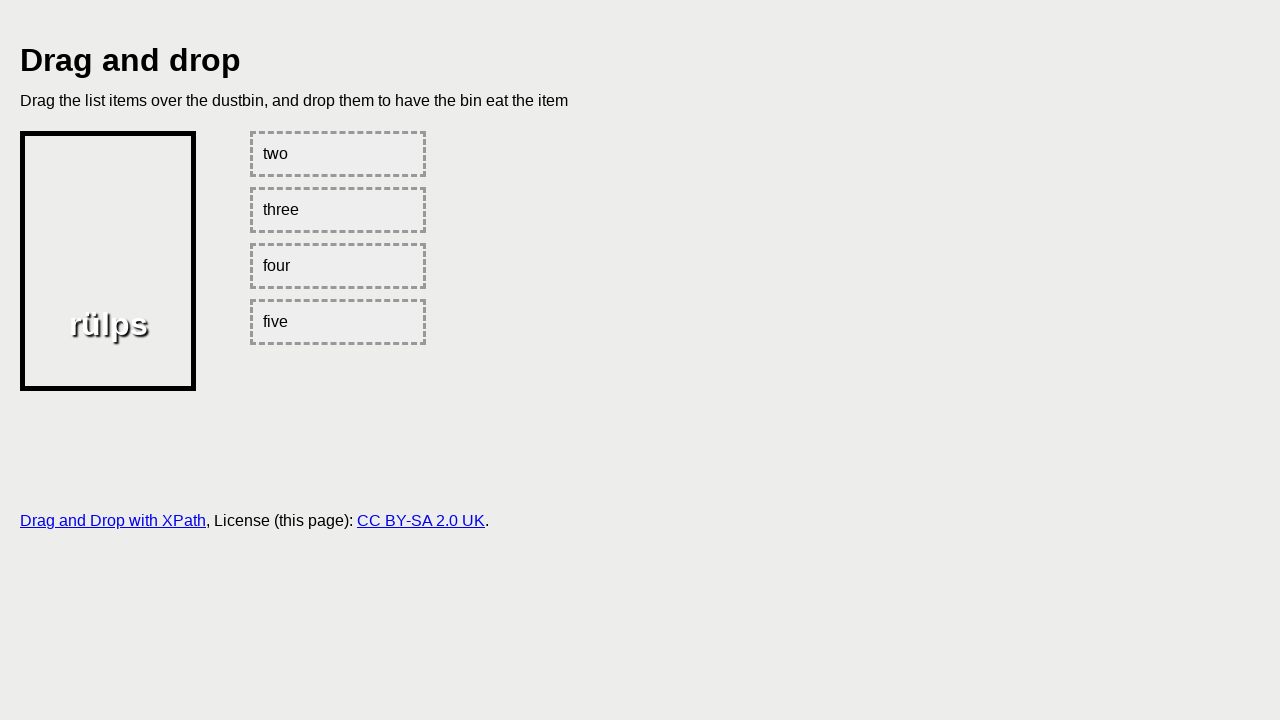

Dragged item two into the bin at (108, 261)
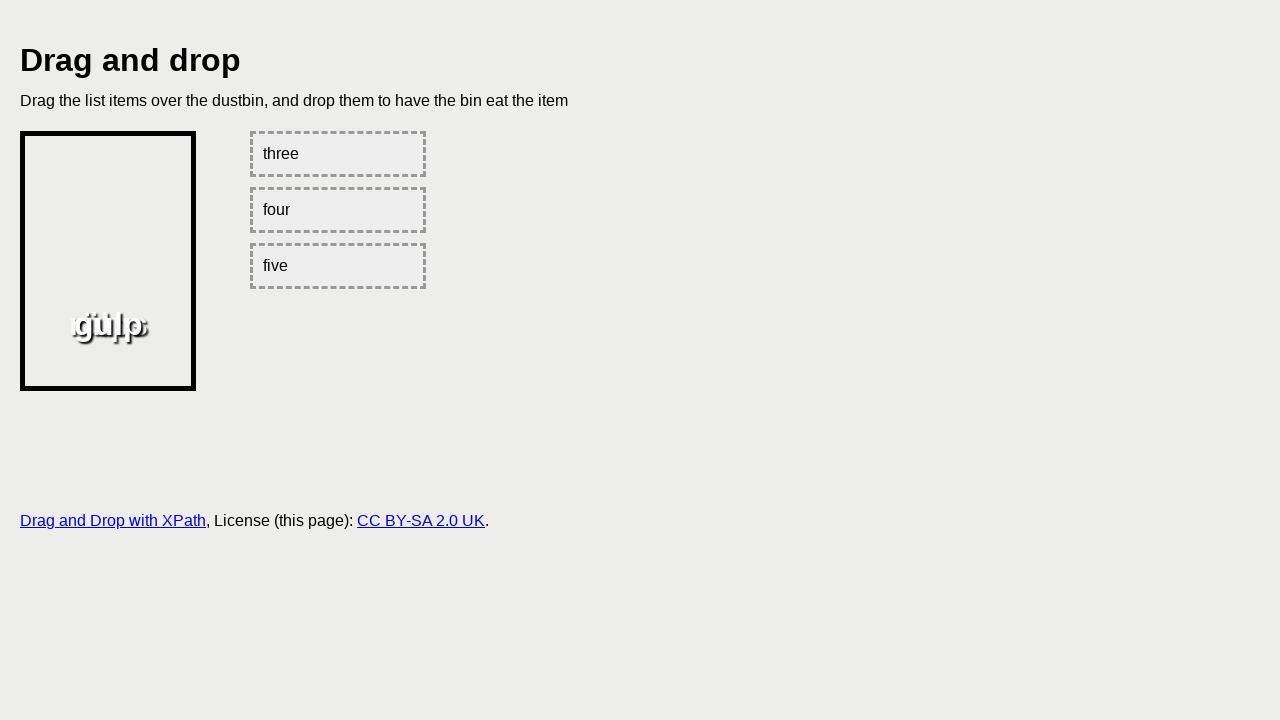

Dragged item three into the bin at (108, 261)
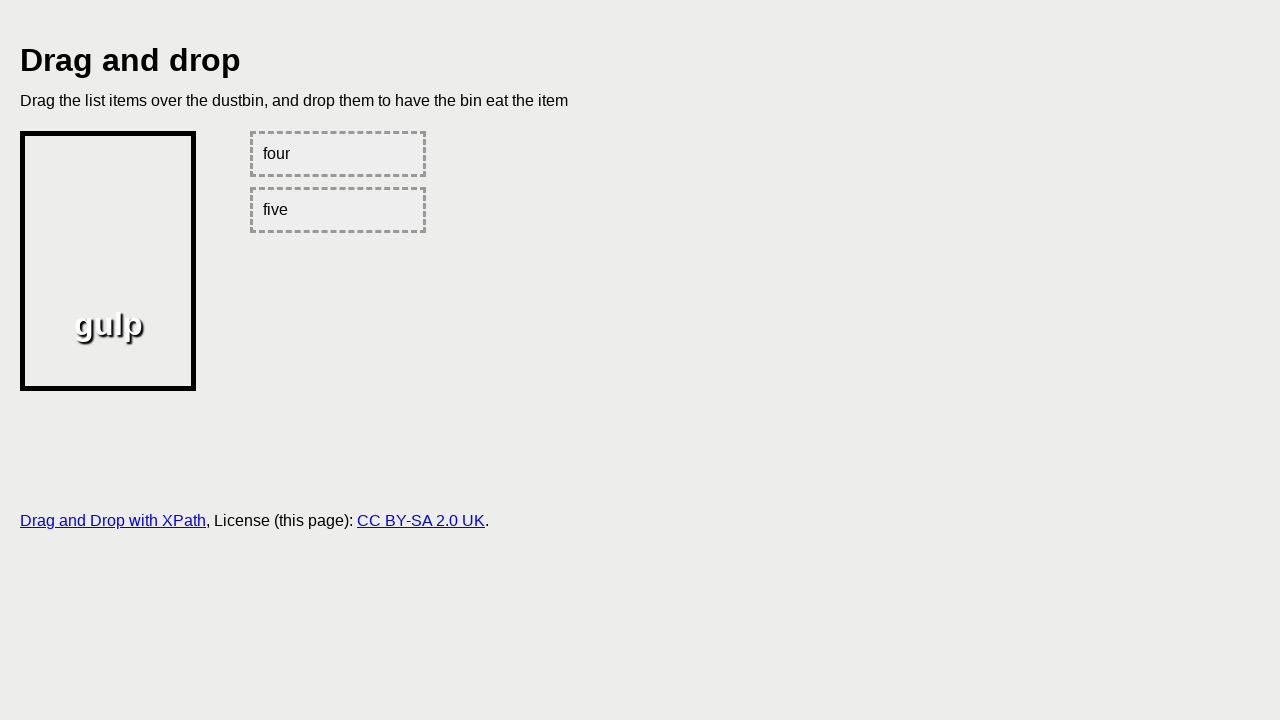

Dragged item four into the bin at (108, 261)
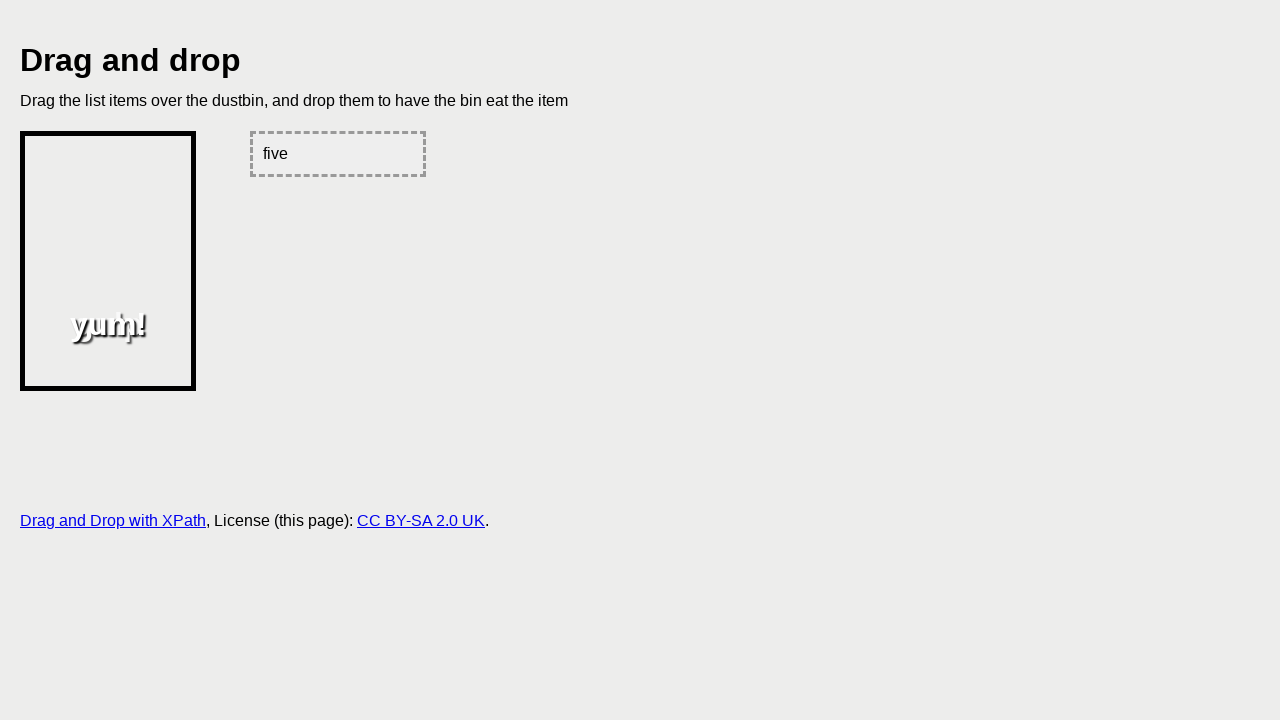

Dragged item five into the bin at (108, 261)
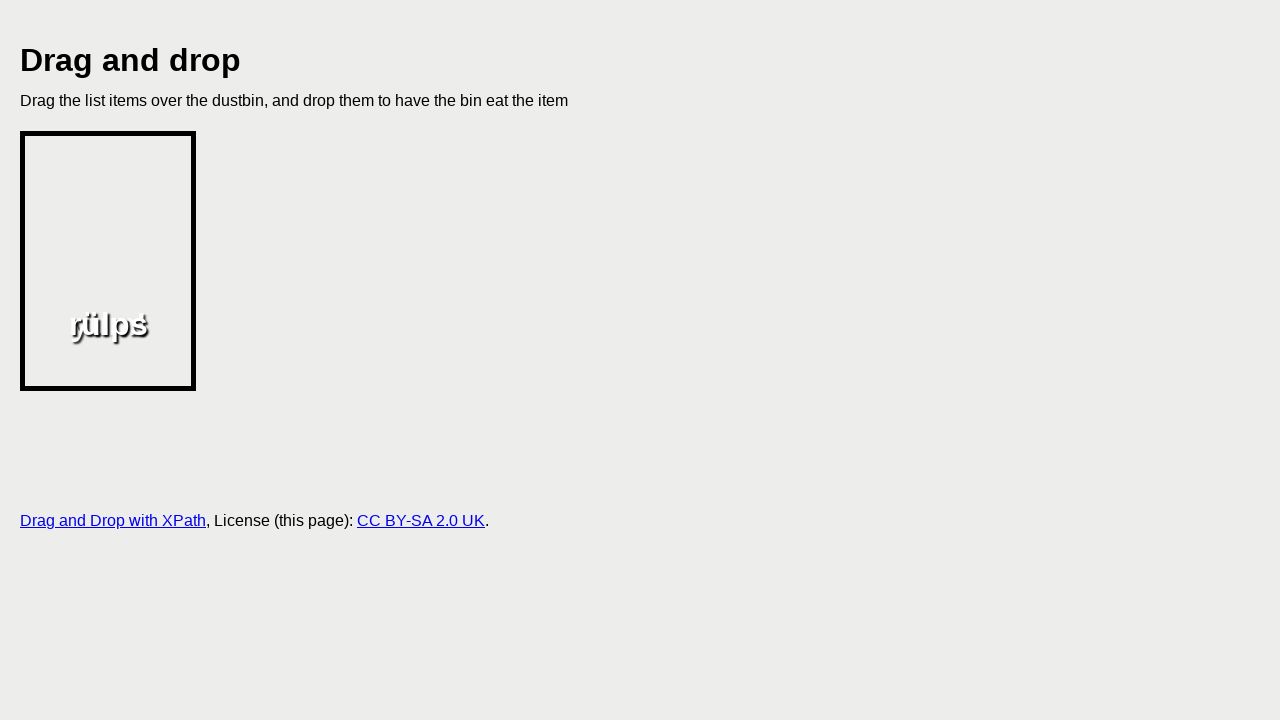

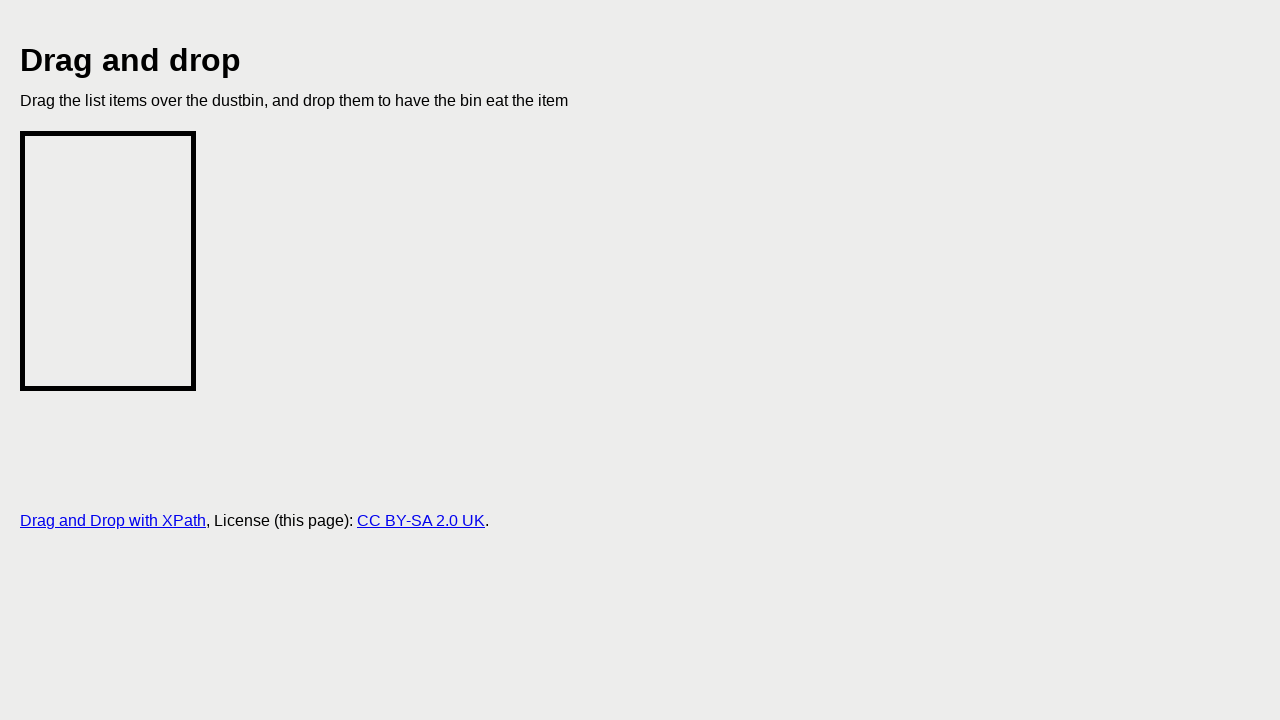